Waits for a price to reach $100, then books and solves a mathematical captcha by calculating a logarithmic expression

Starting URL: https://suninjuly.github.io/explicit_wait2.html

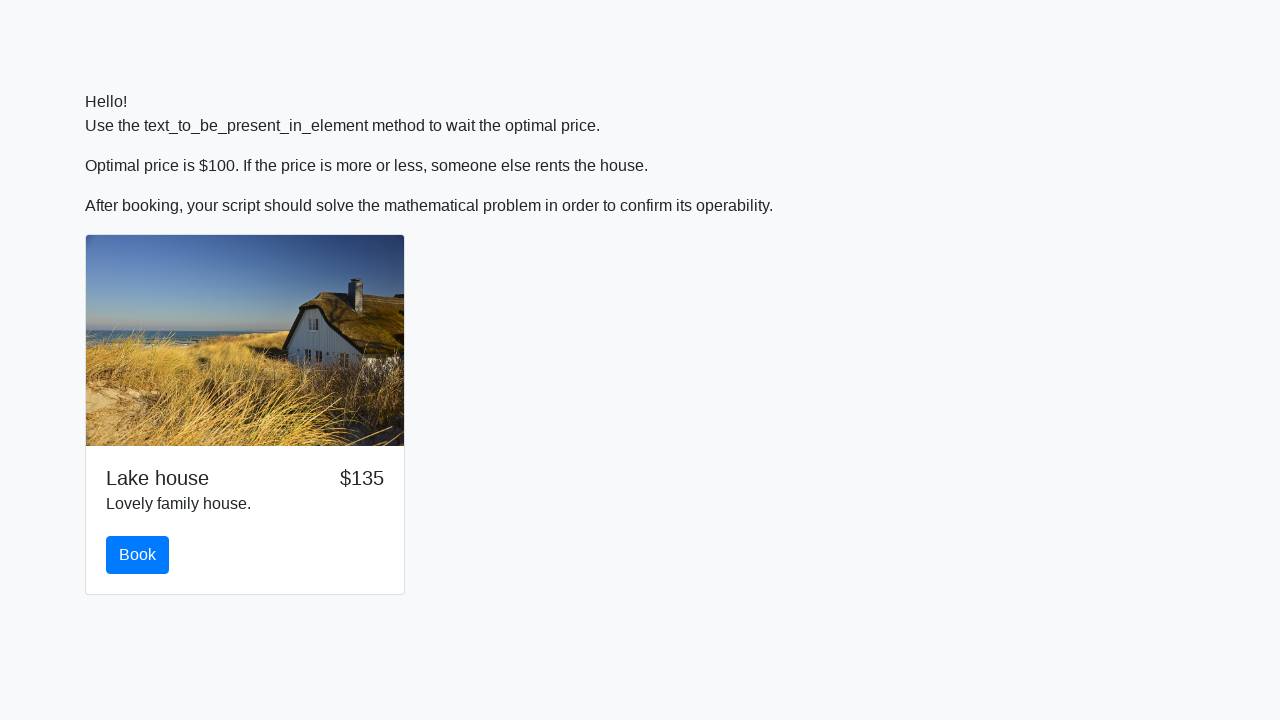

Waited for price to reach $100
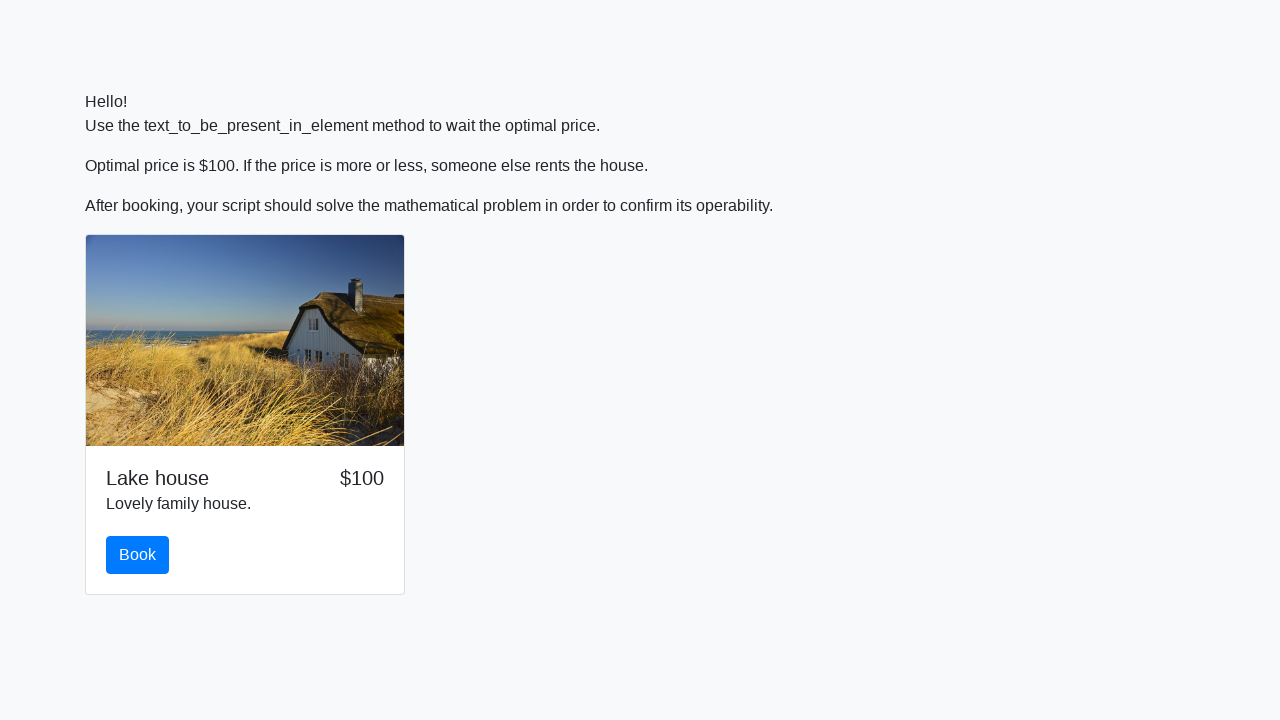

Clicked the book button at (138, 555) on #book
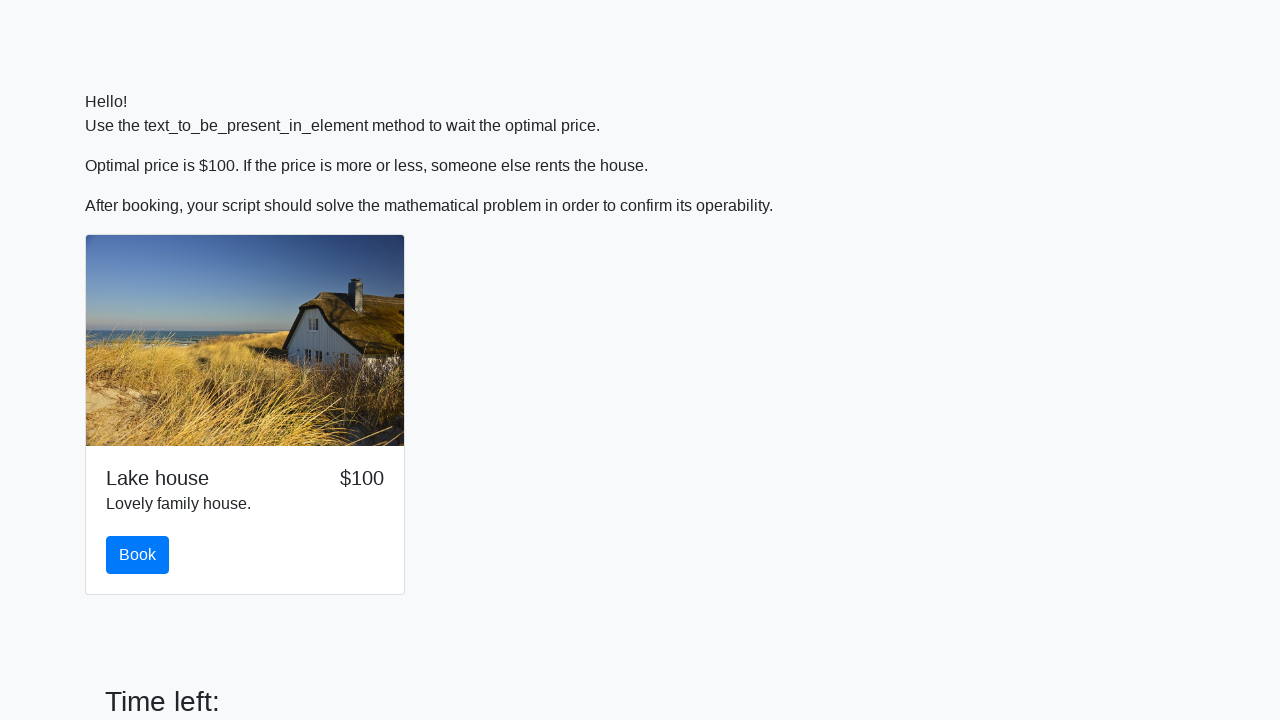

Retrieved input value: 704
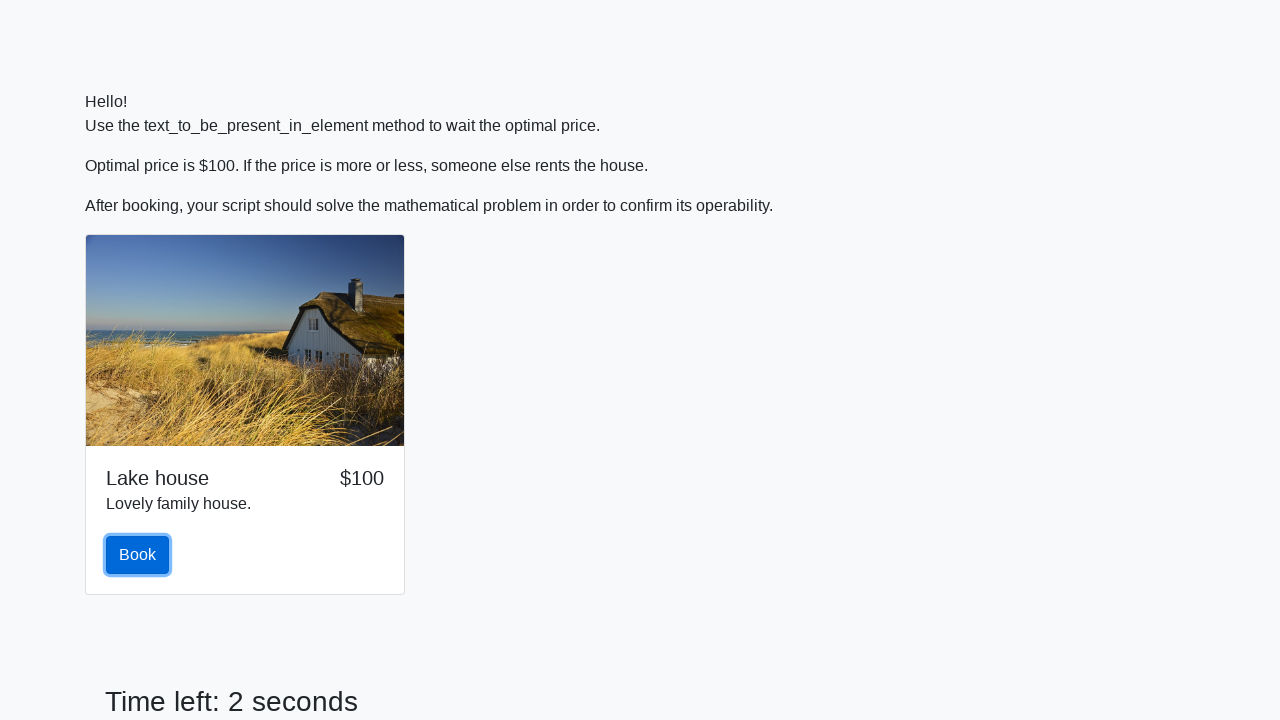

Calculated logarithmic expression result: 1.2100584356681168
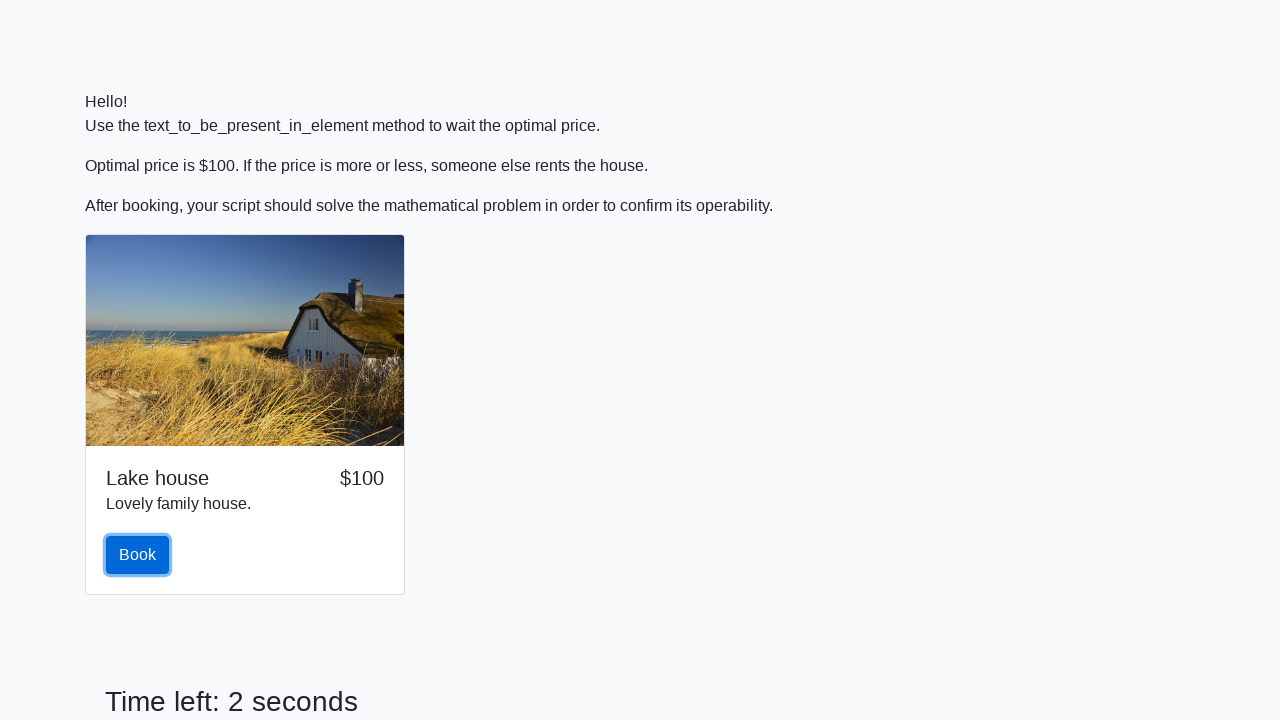

Filled answer field with calculated value: 1.2100584356681168 on #answer
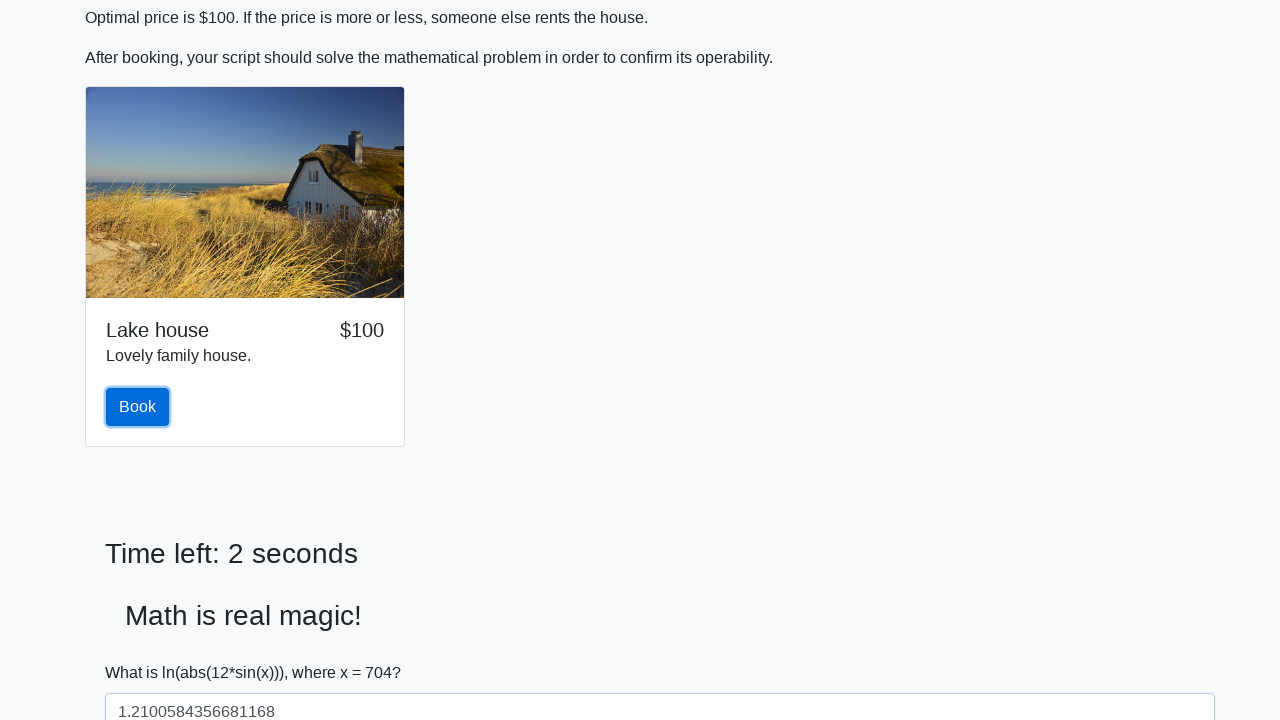

Clicked the solve button to submit captcha answer at (143, 651) on #solve
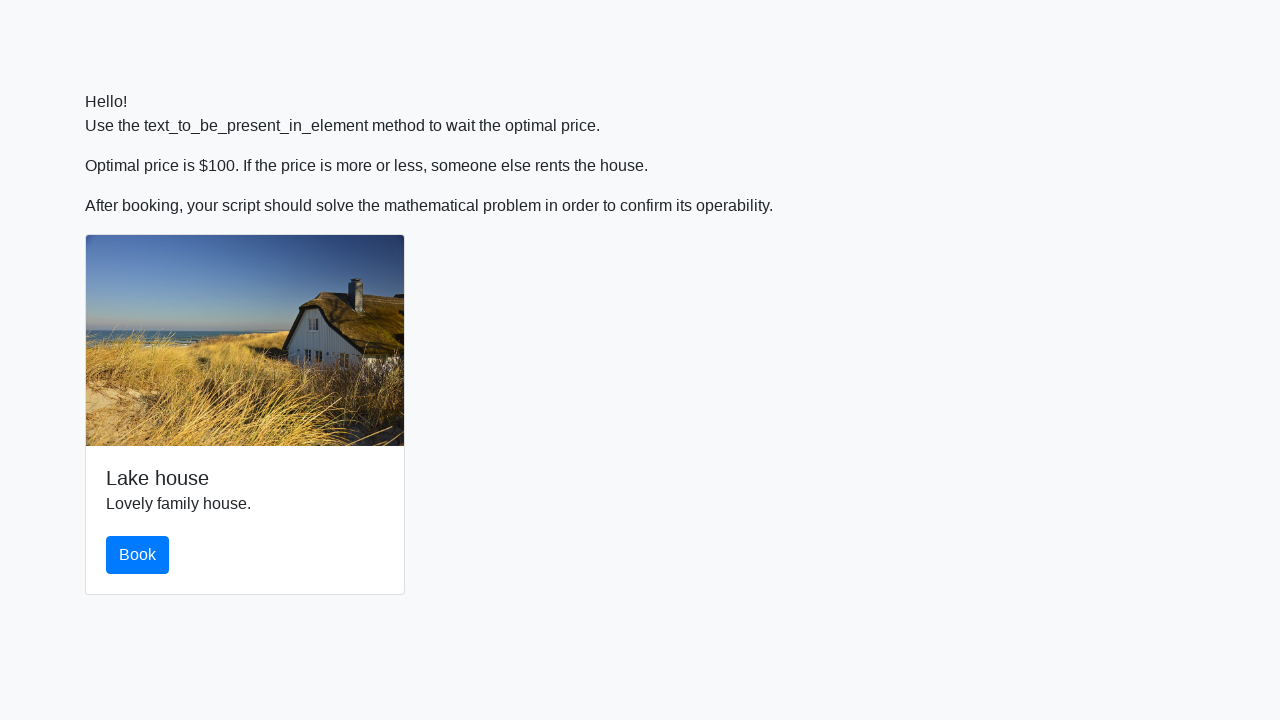

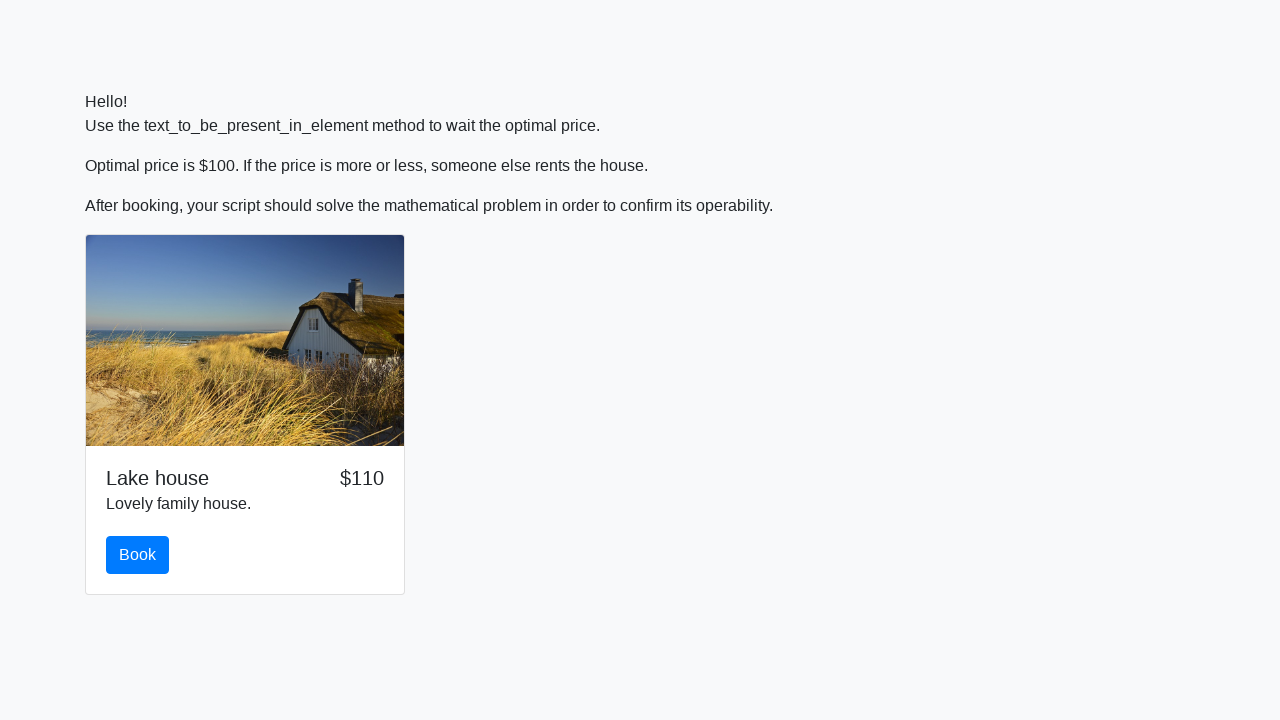